Tests the Add Element button by double-clicking it and verifying that two Delete buttons are created and displayed.

Starting URL: http://the-internet.herokuapp.com/add_remove_elements/

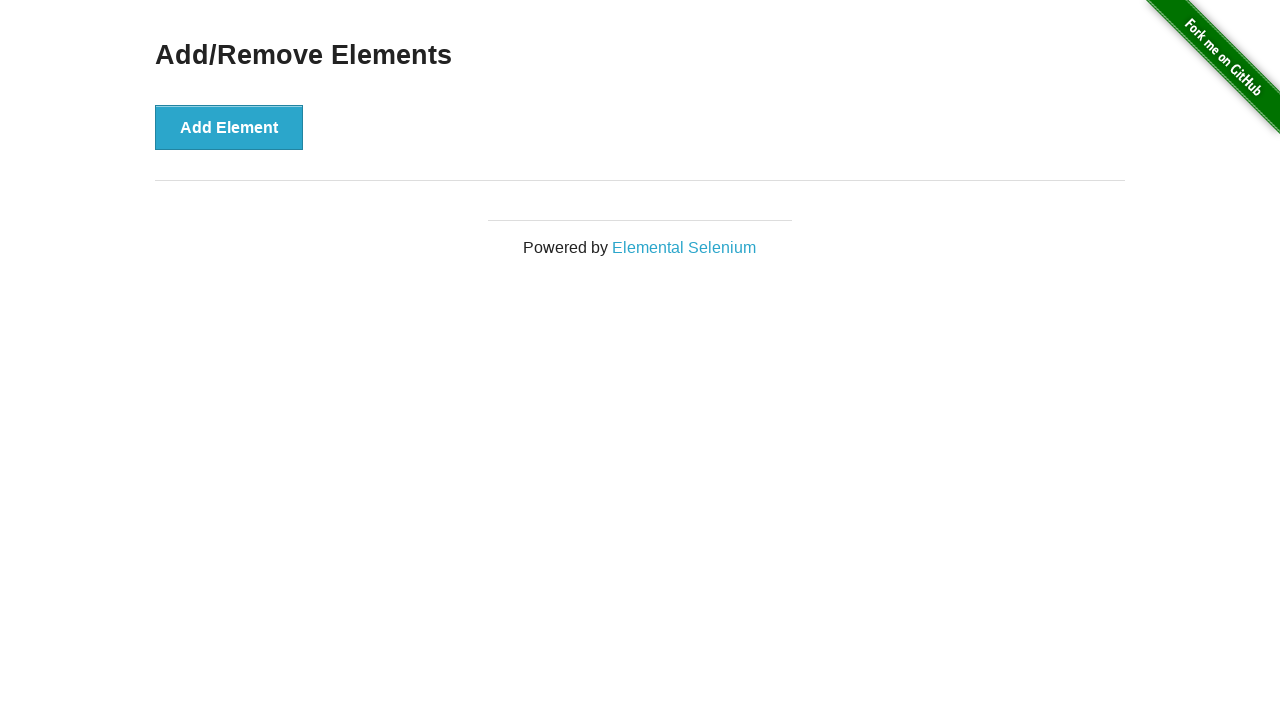

Double-clicked the Add Element button at (229, 127) on xpath=//button[text()='Add Element']
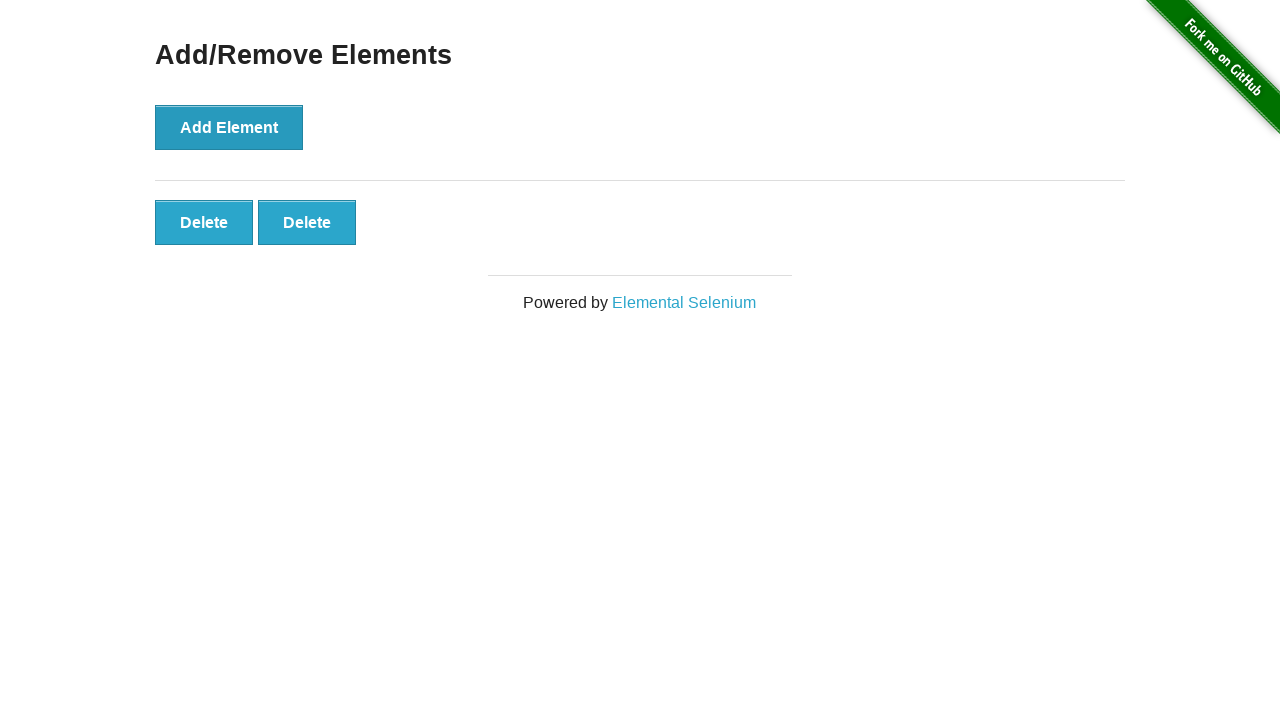

First Delete button appeared and is visible
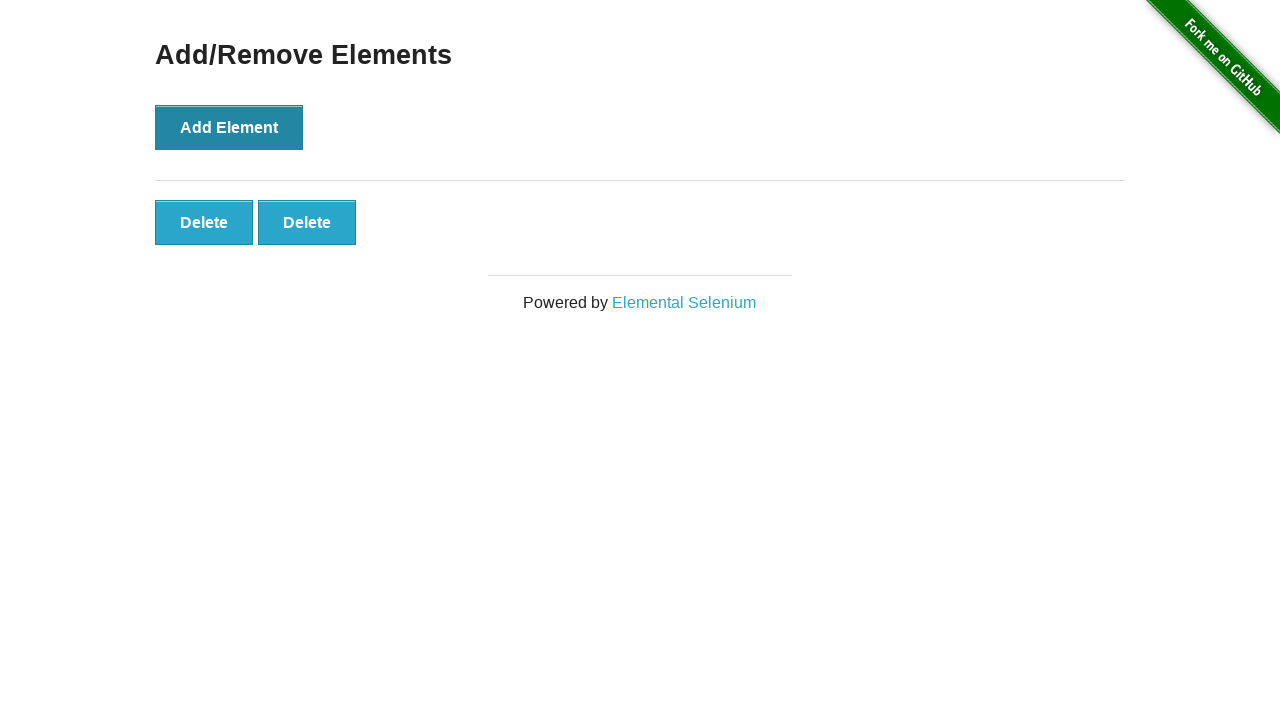

Second Delete button appeared and is visible
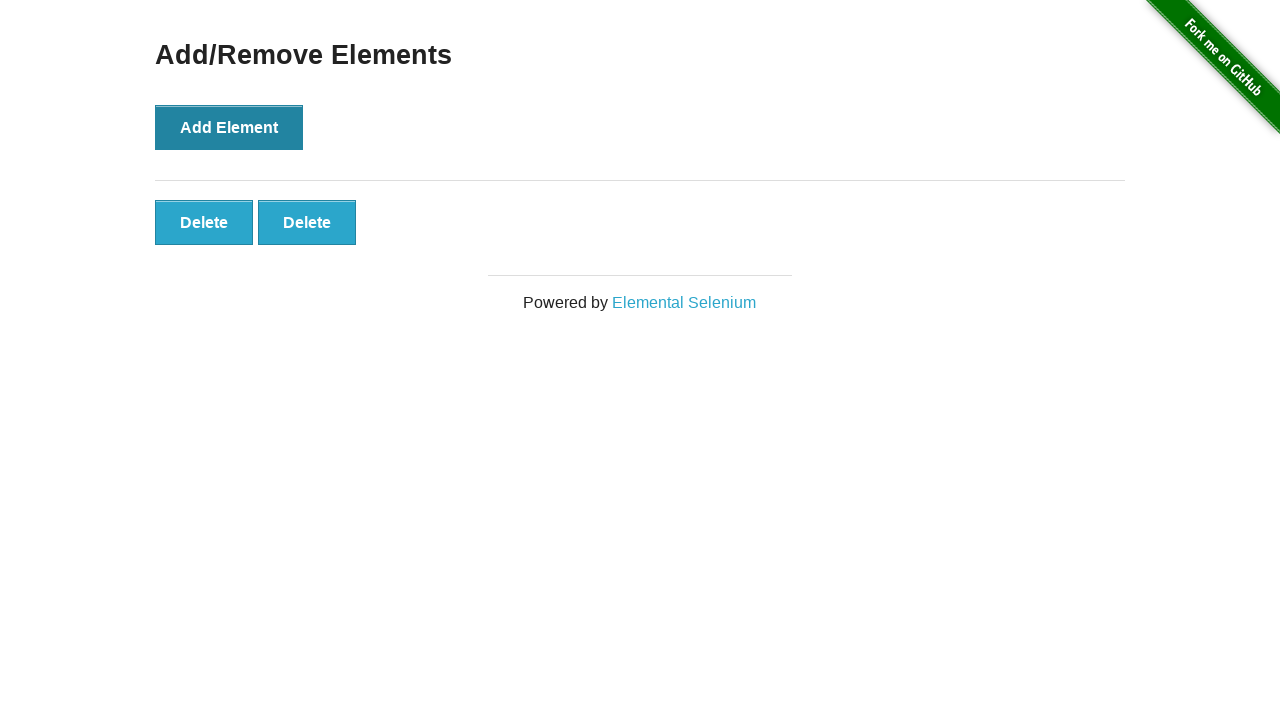

Verified that exactly 2 Delete buttons exist
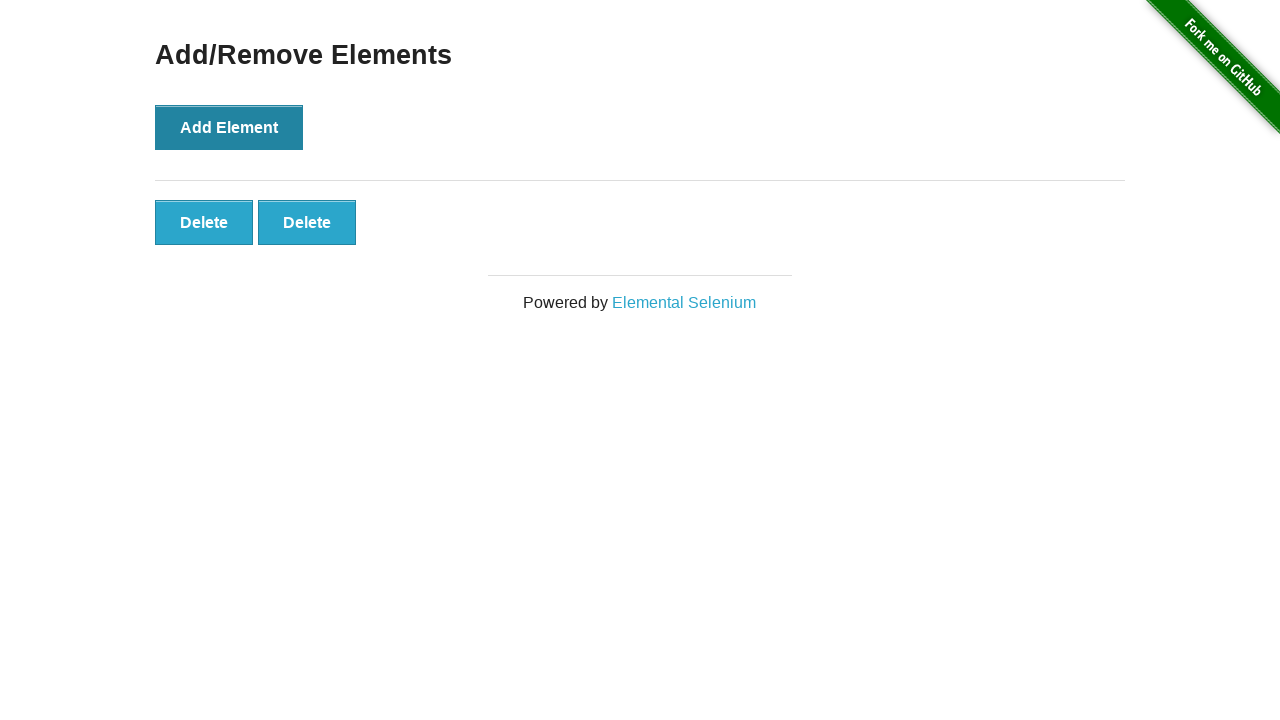

Verified that the first Delete button is visible
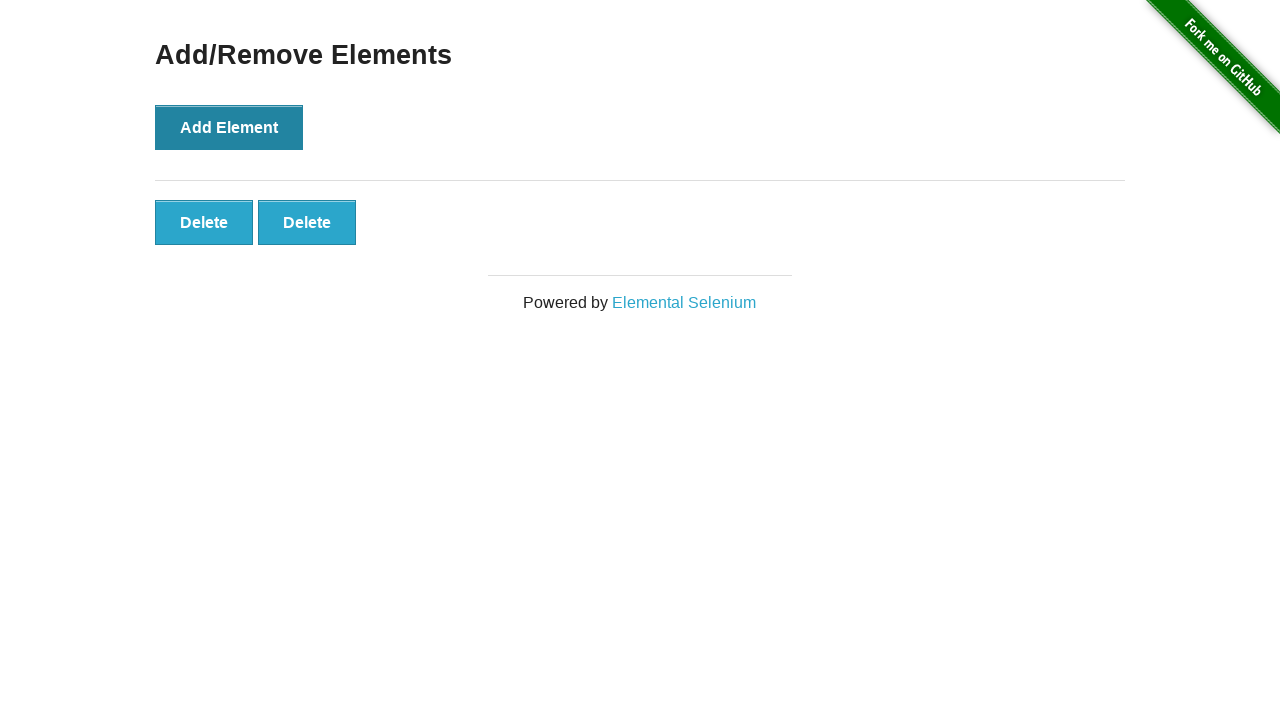

Verified that the second Delete button is visible
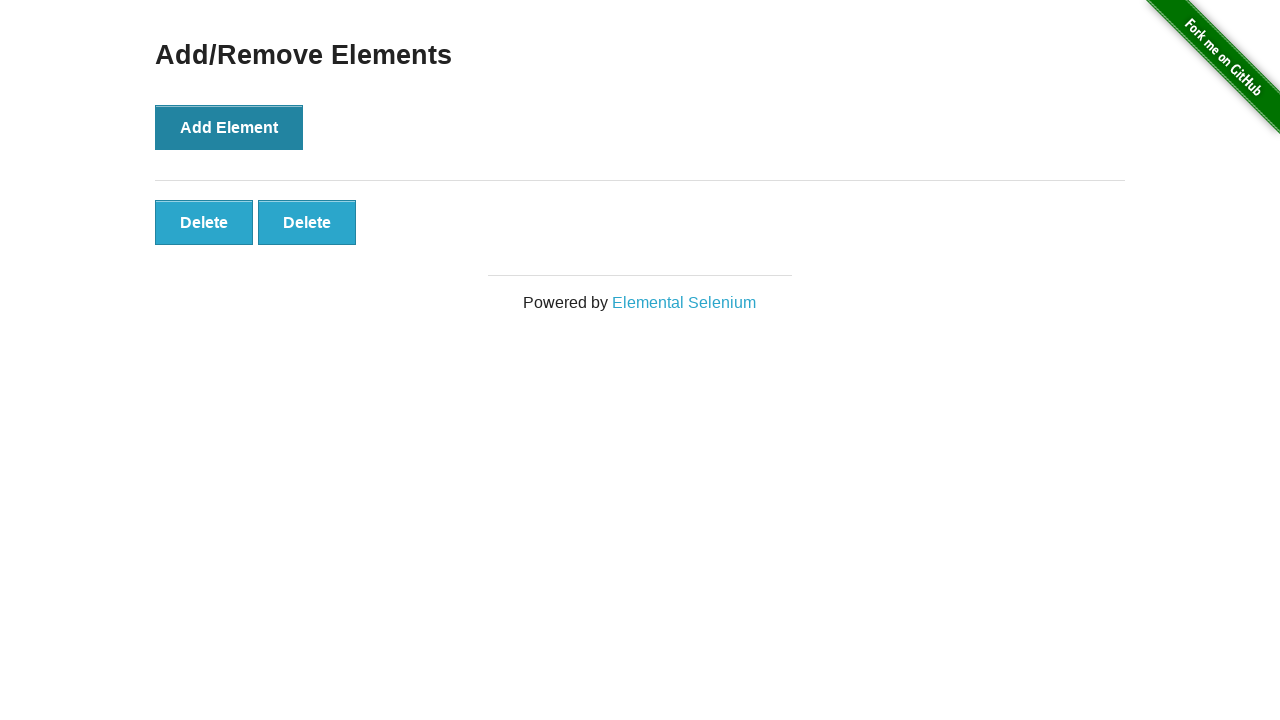

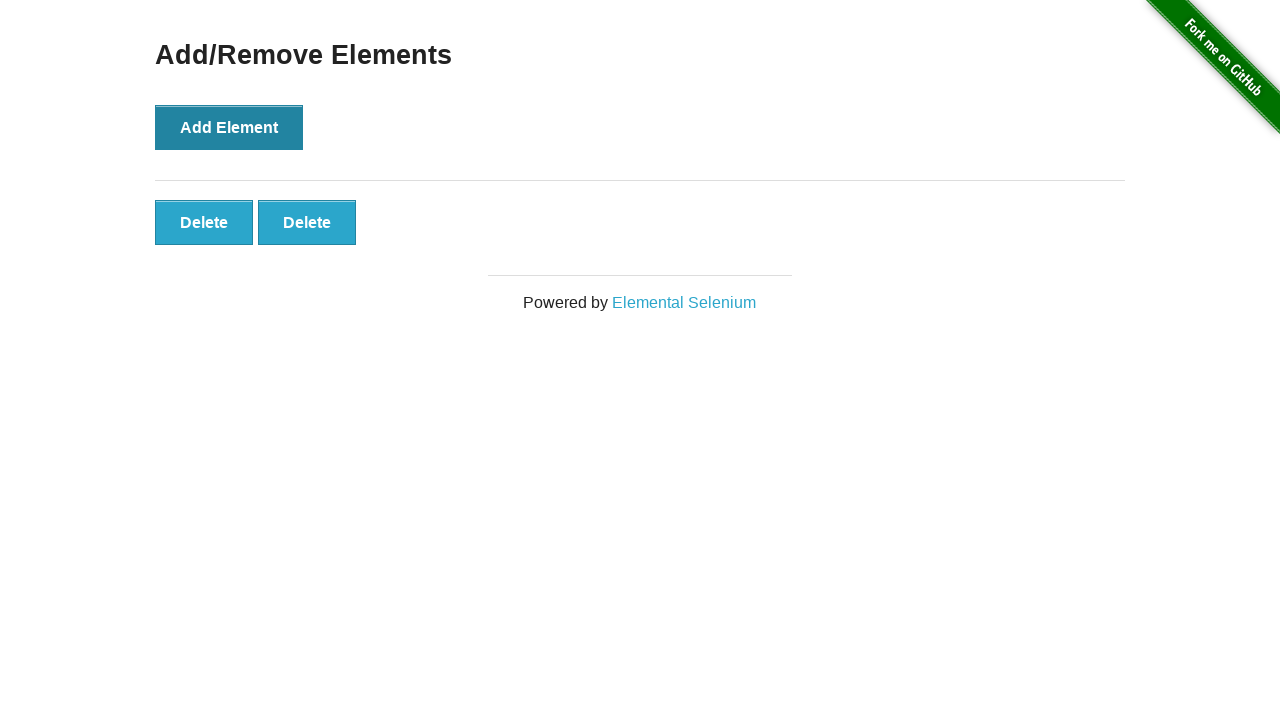